Tests dropdown selection functionality by selecting an option from a dropdown menu by visible text

Starting URL: http://sahitest.com/demo/selectTest.htm

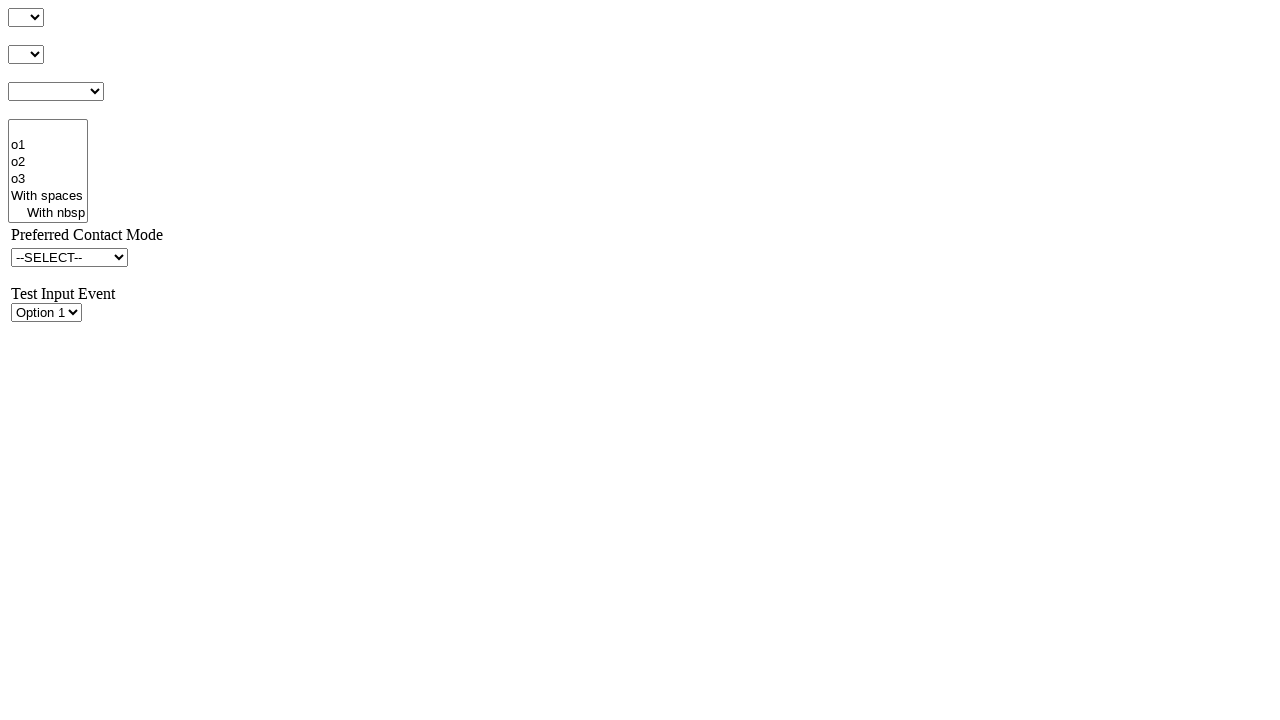

Navigated to dropdown selection test page
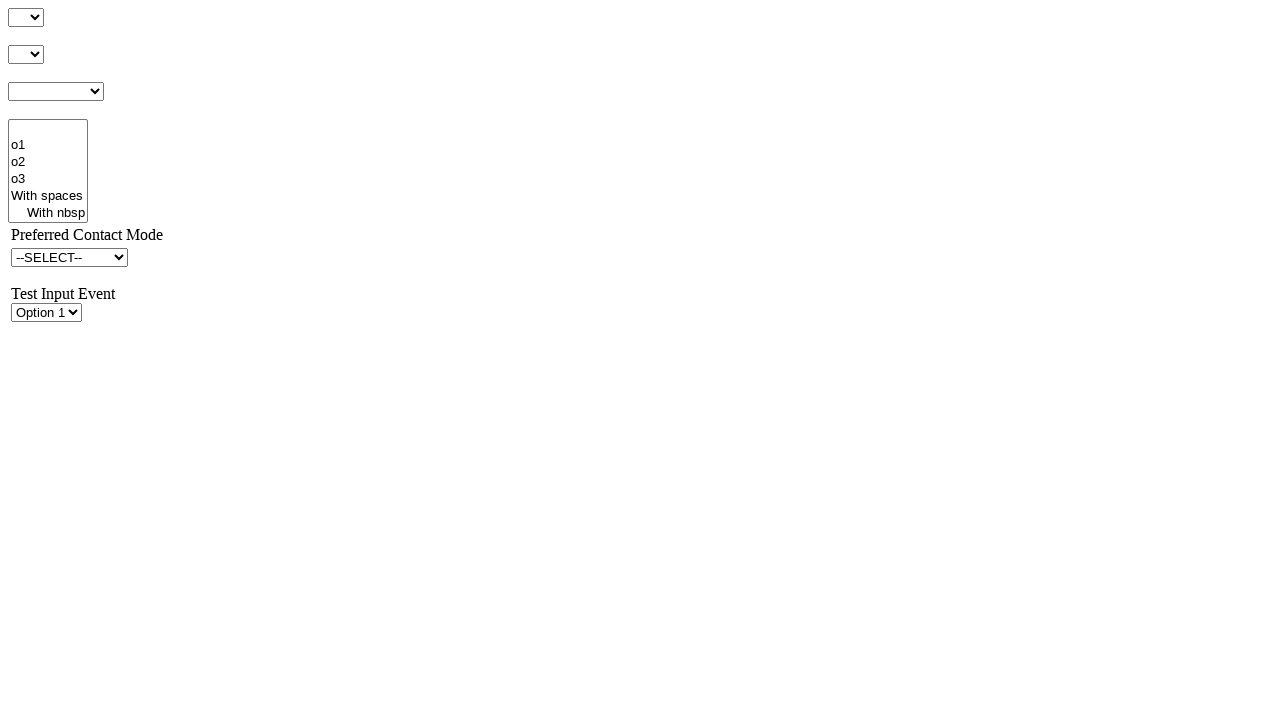

Selected option 'o3' from dropdown menu by visible text on #s1Id
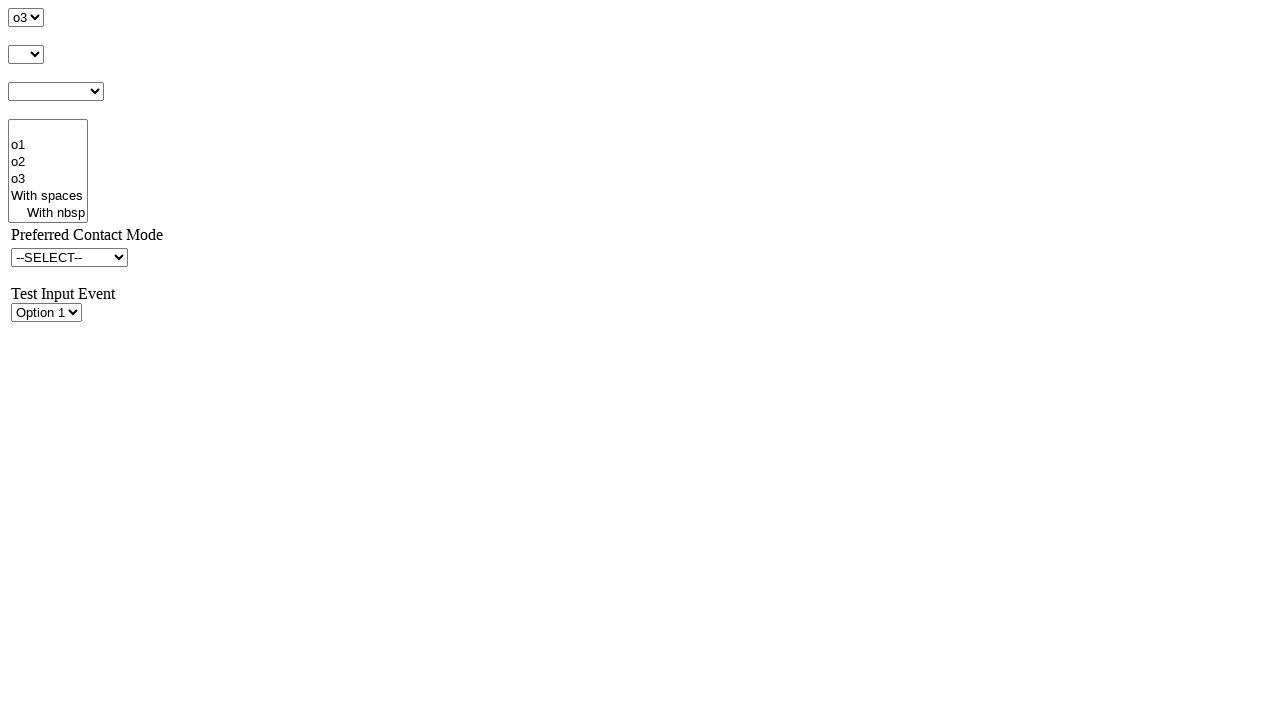

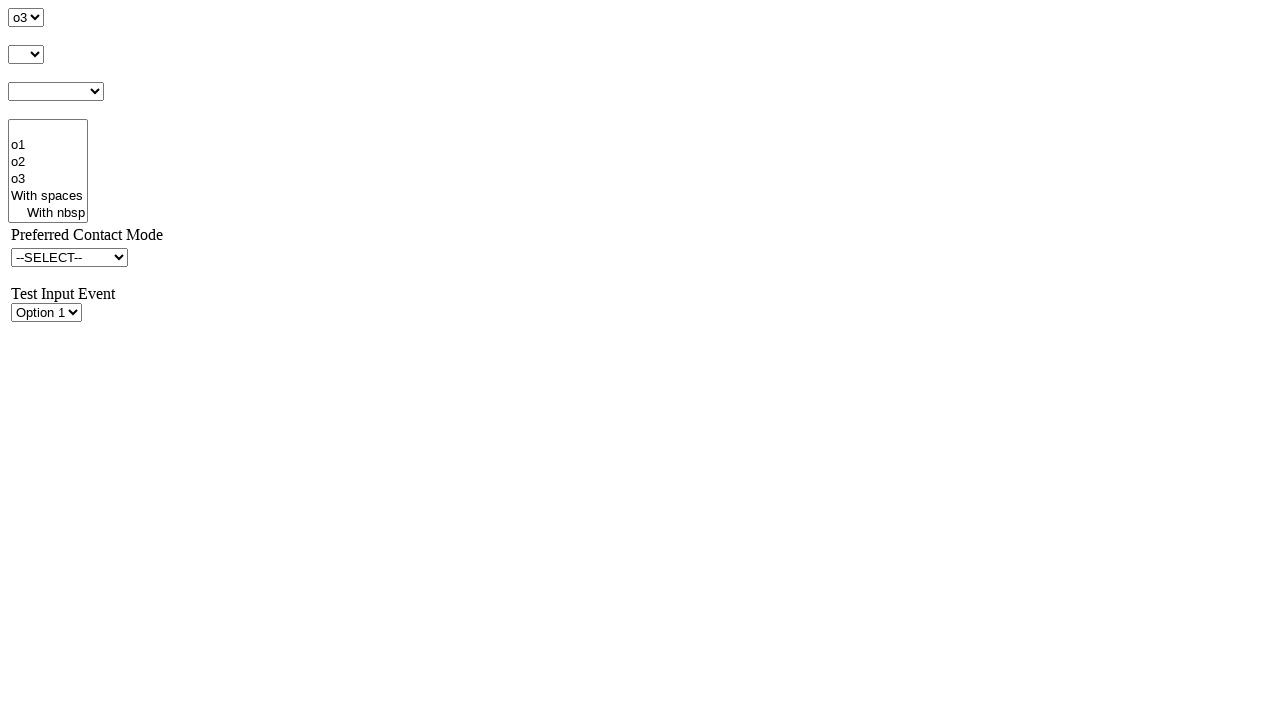